Tests file upload functionality by selecting a file through the file input element on the upload page

Starting URL: https://the-internet.herokuapp.com/upload

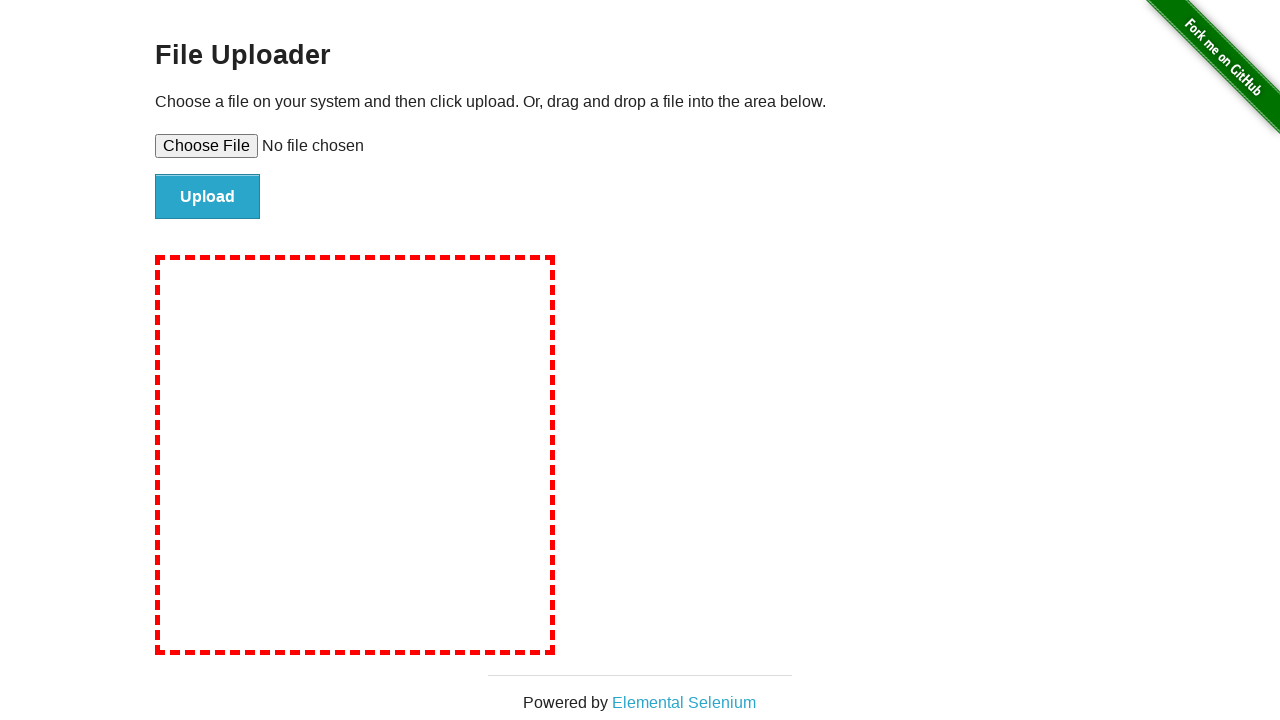

Set test file 'test_document.txt' to file input element
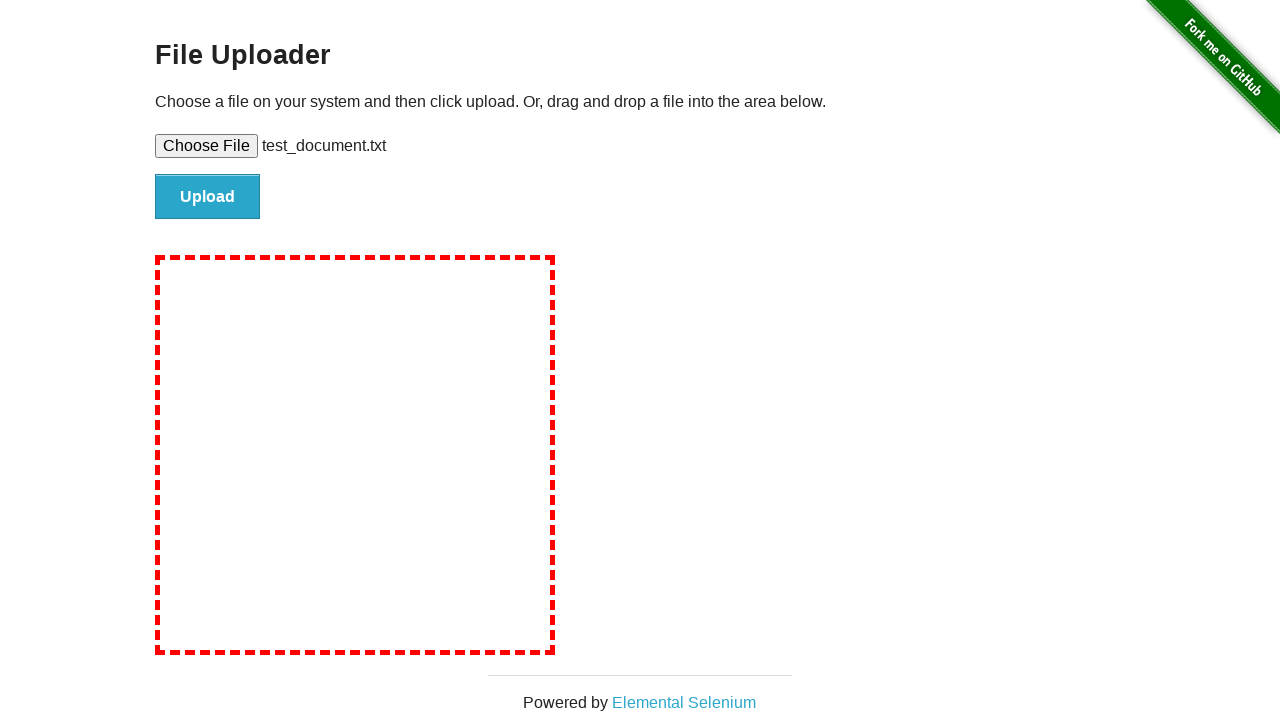

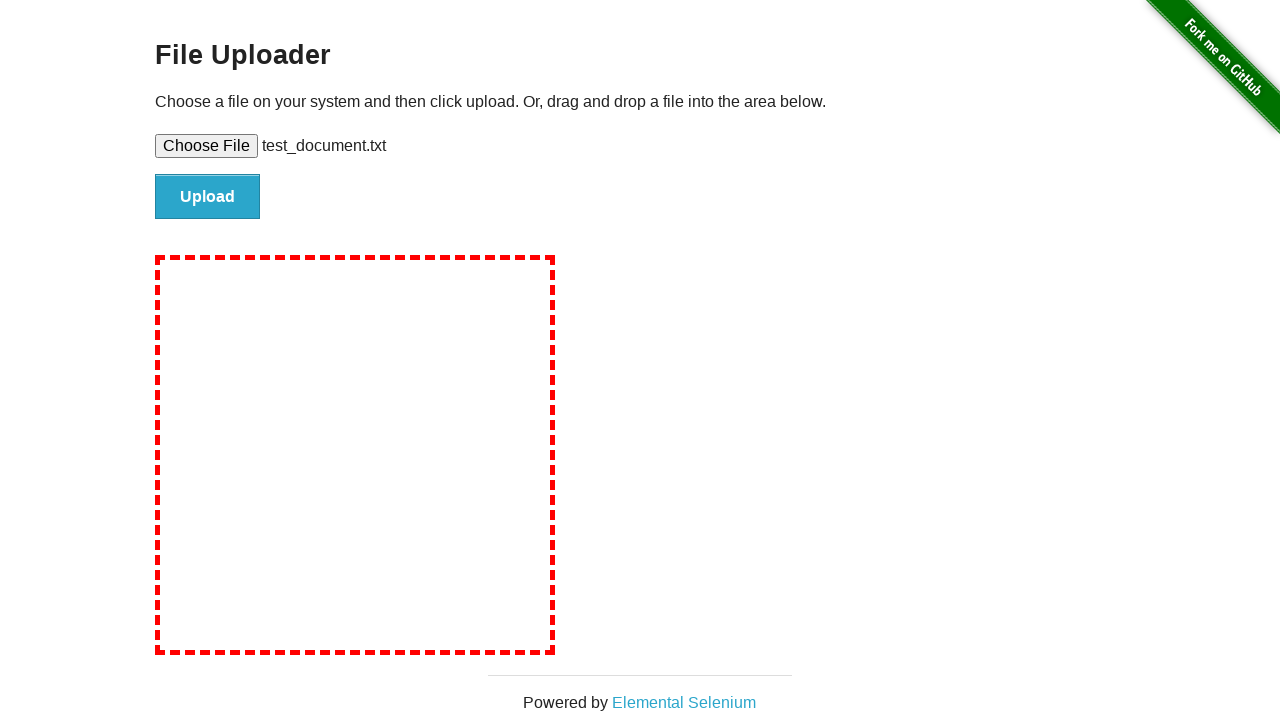